Searches for bags on Ajio website, filters by Men and Fashion Bags categories, and retrieves bag count and brand information

Starting URL: https://www.ajio.com/

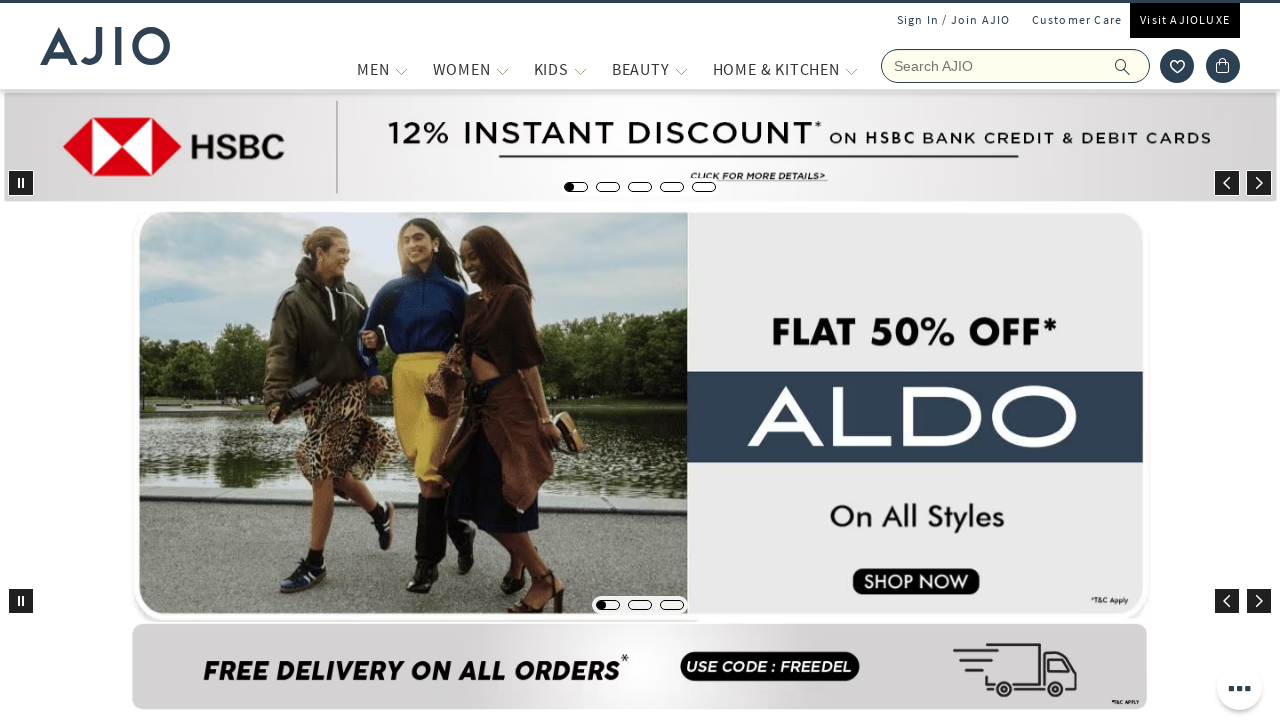

Filled search field with 'bags' on input[name='searchVal']
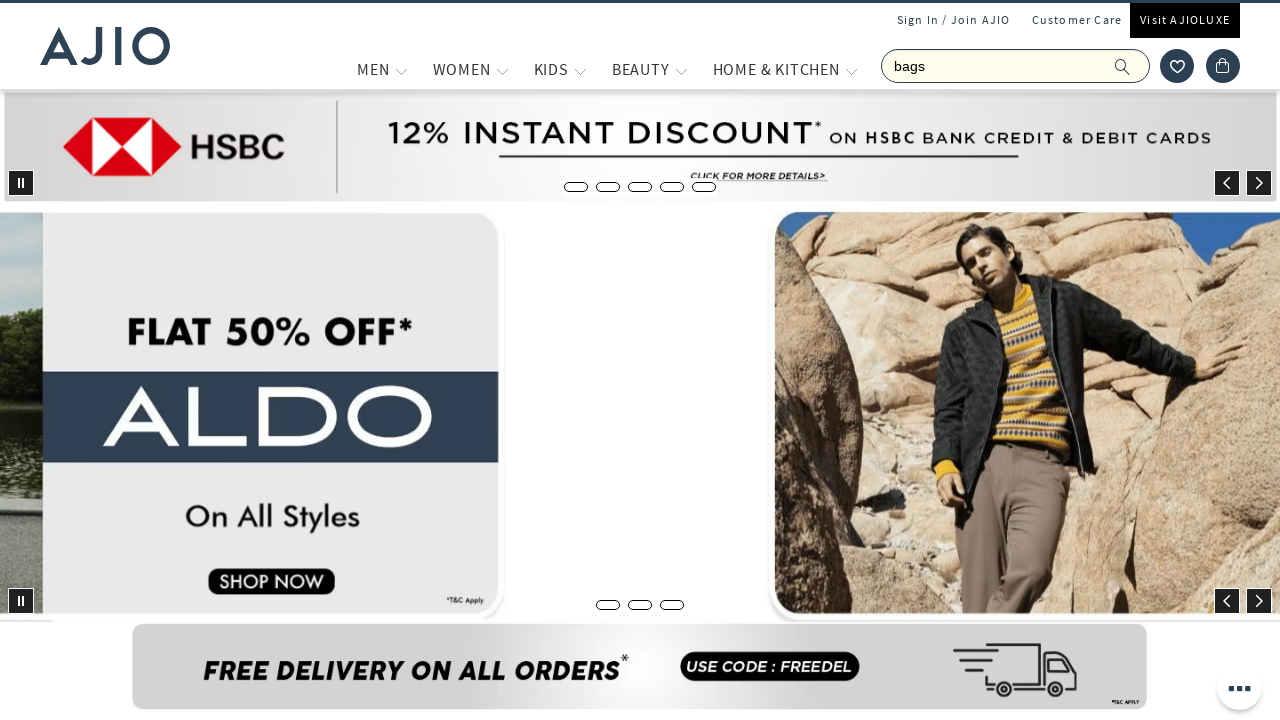

Pressed Enter to search for bags on input[name='searchVal']
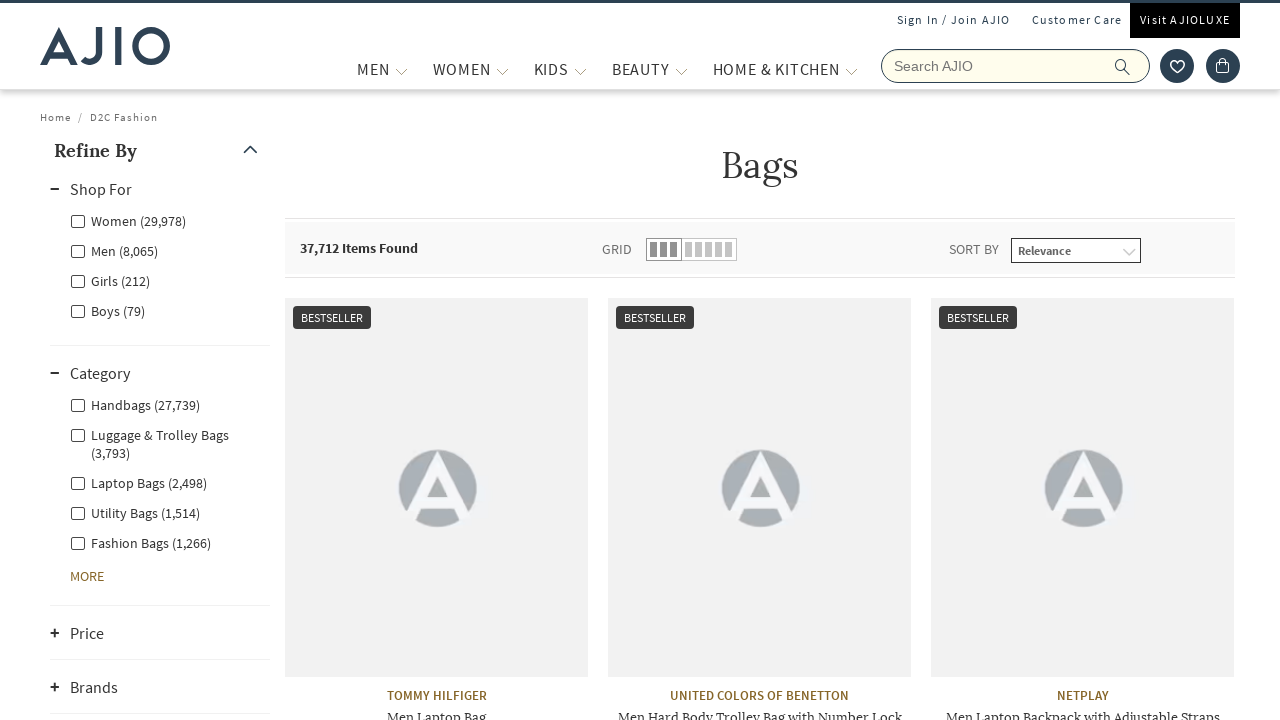

Clicked Men filter at (114, 250) on label[for='Men']
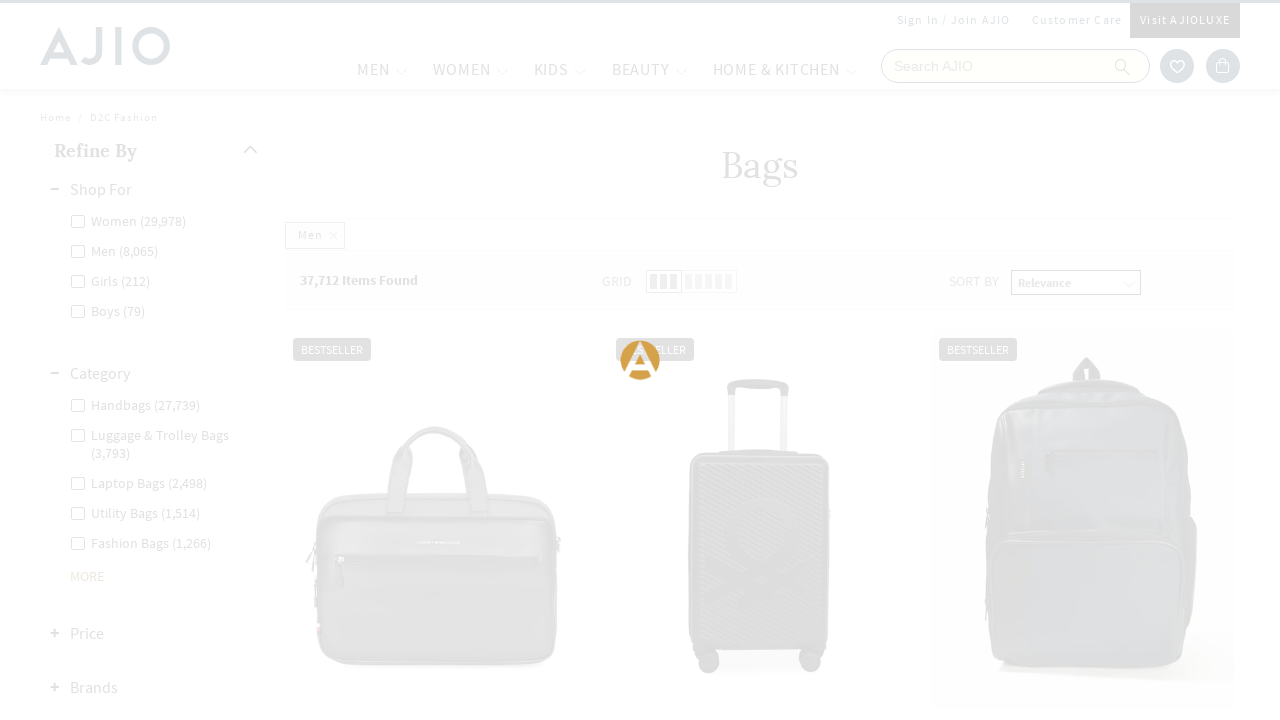

Waited 2000ms for Men filter to apply
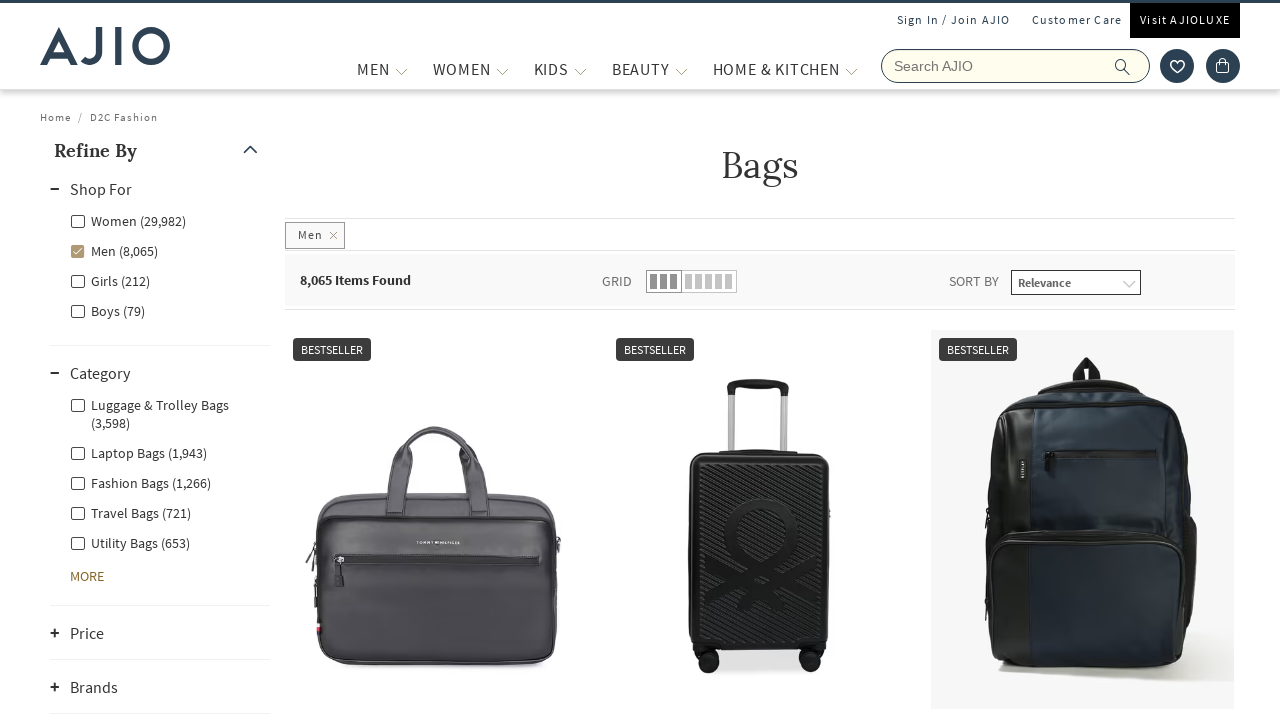

Clicked Men - Fashion Bags subcategory filter at (140, 482) on label[for='Men - Fashion Bags']
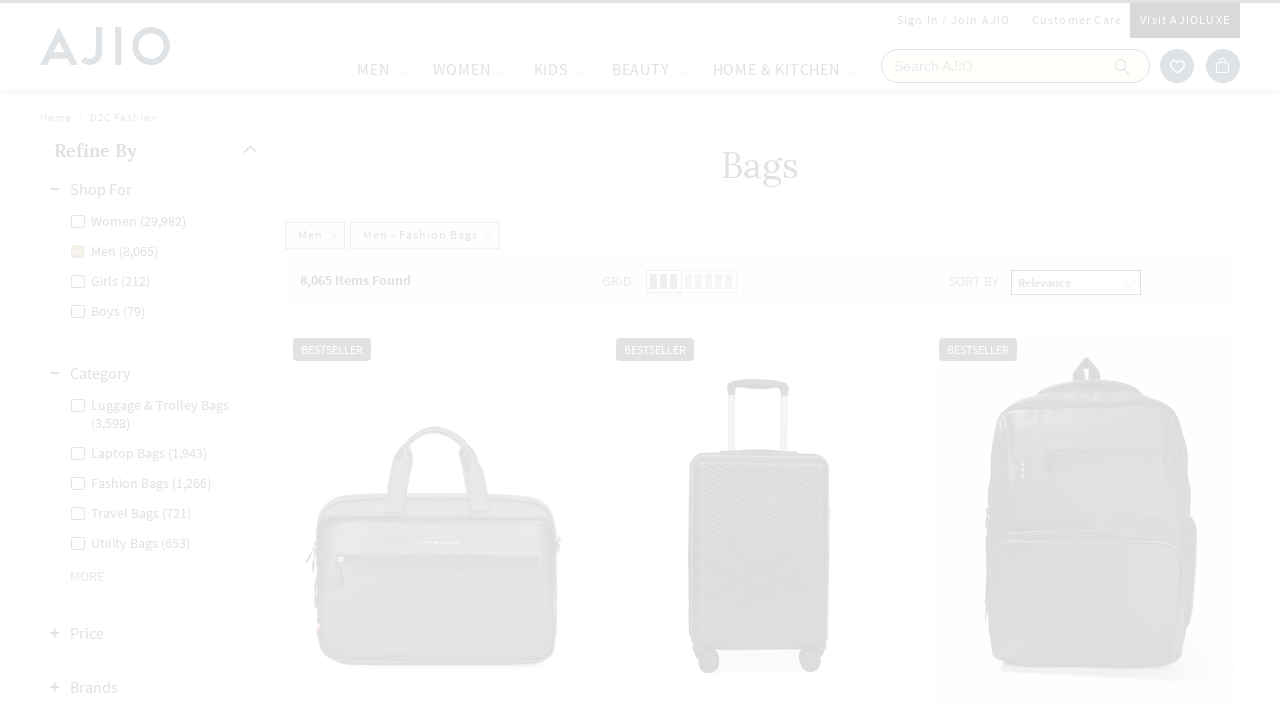

Waited for bag count results to load
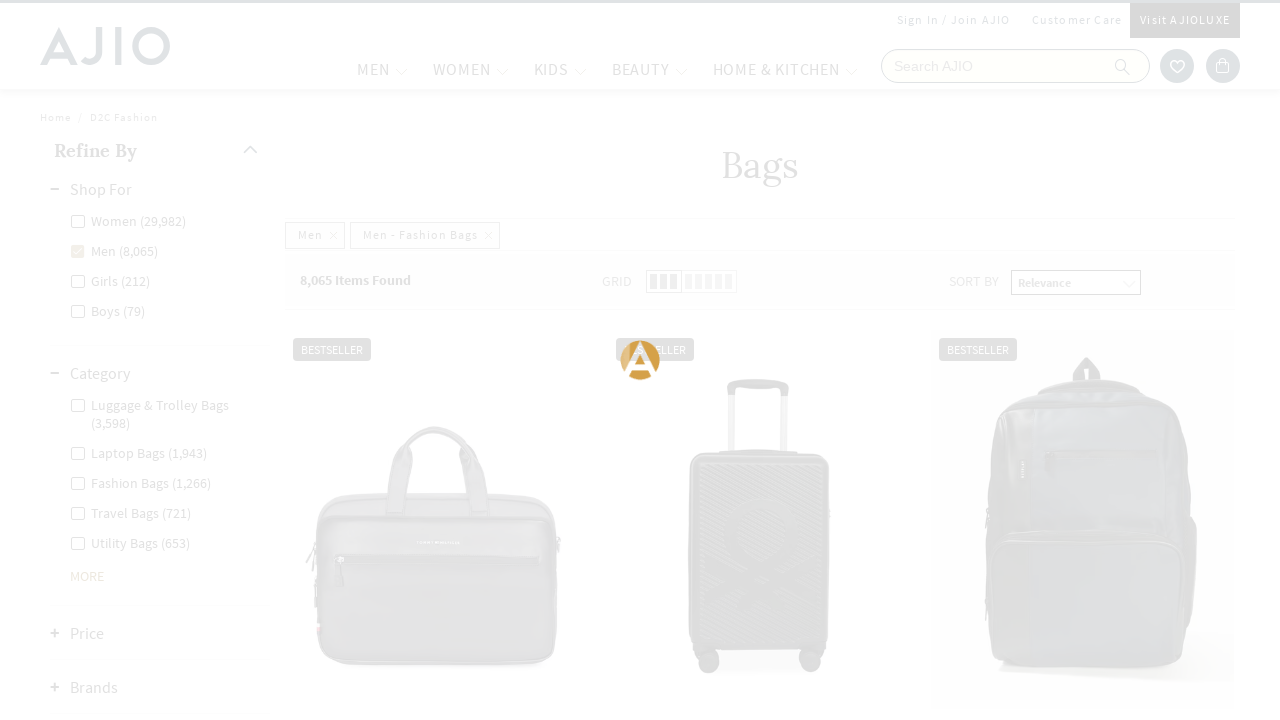

Retrieved bag count: 8,065 Items Found
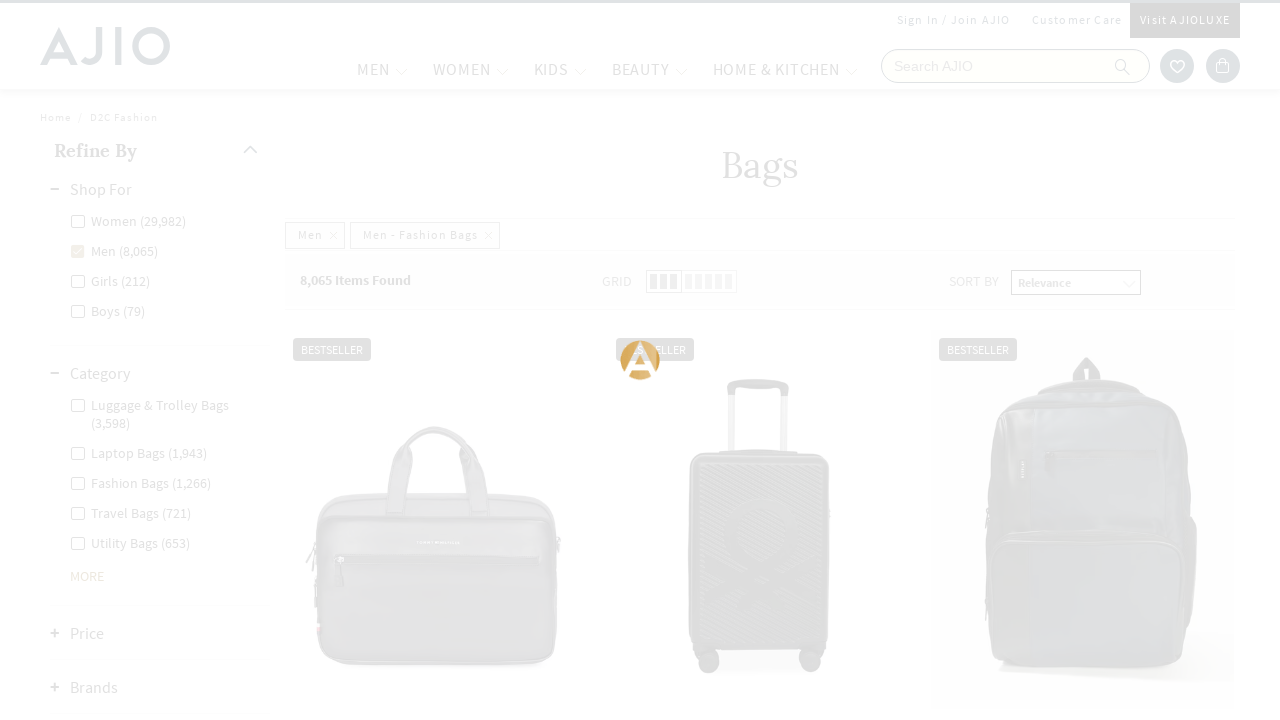

Retrieved 0 brand elements
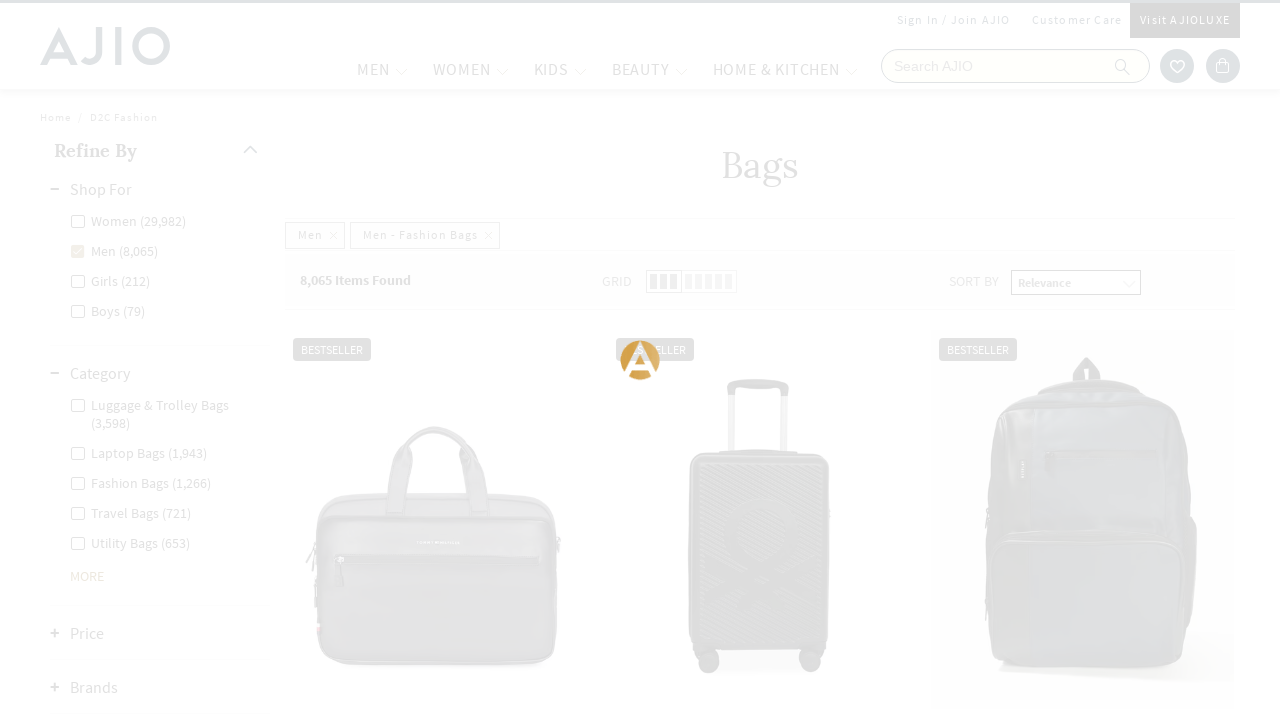

Retrieved 1 product elements
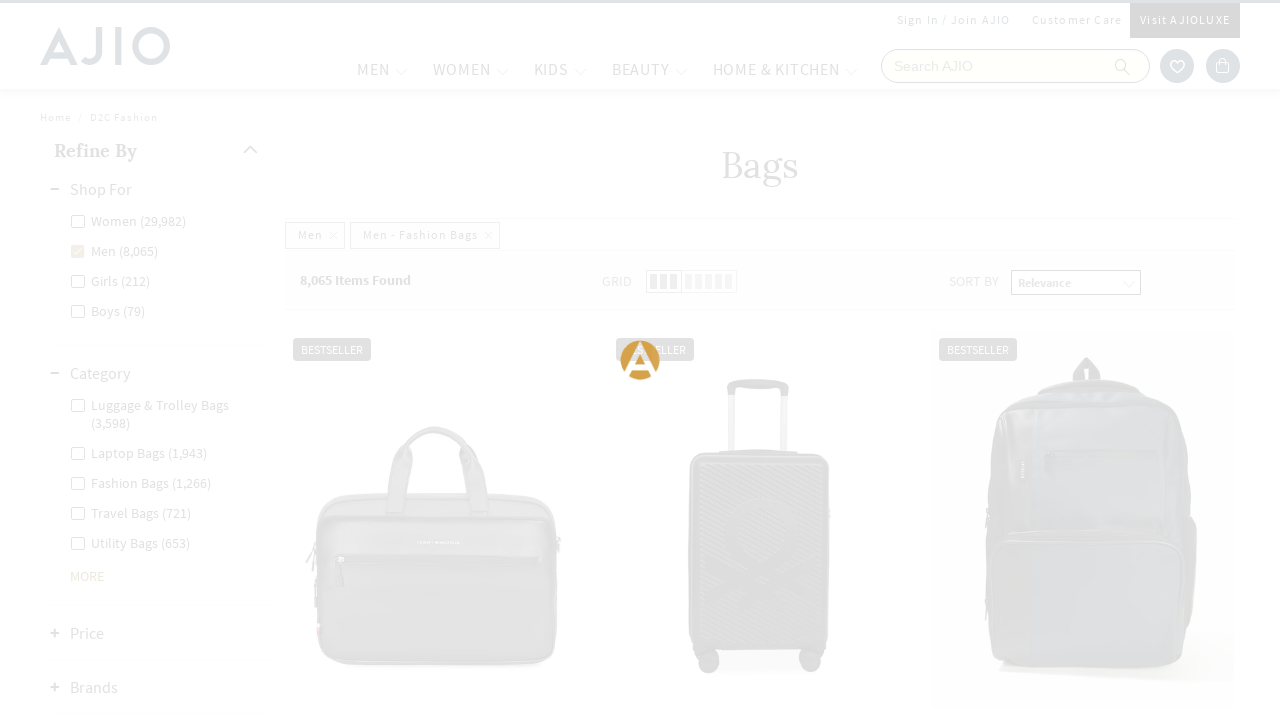

Retrieved product information
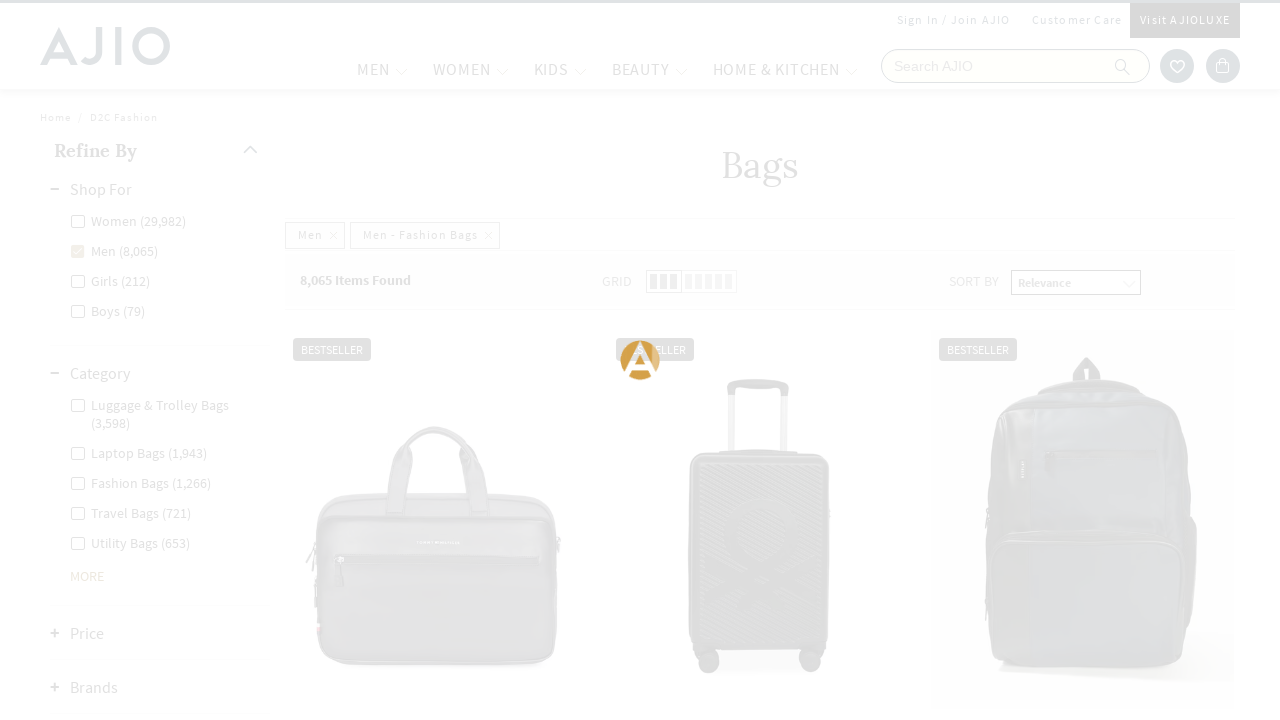

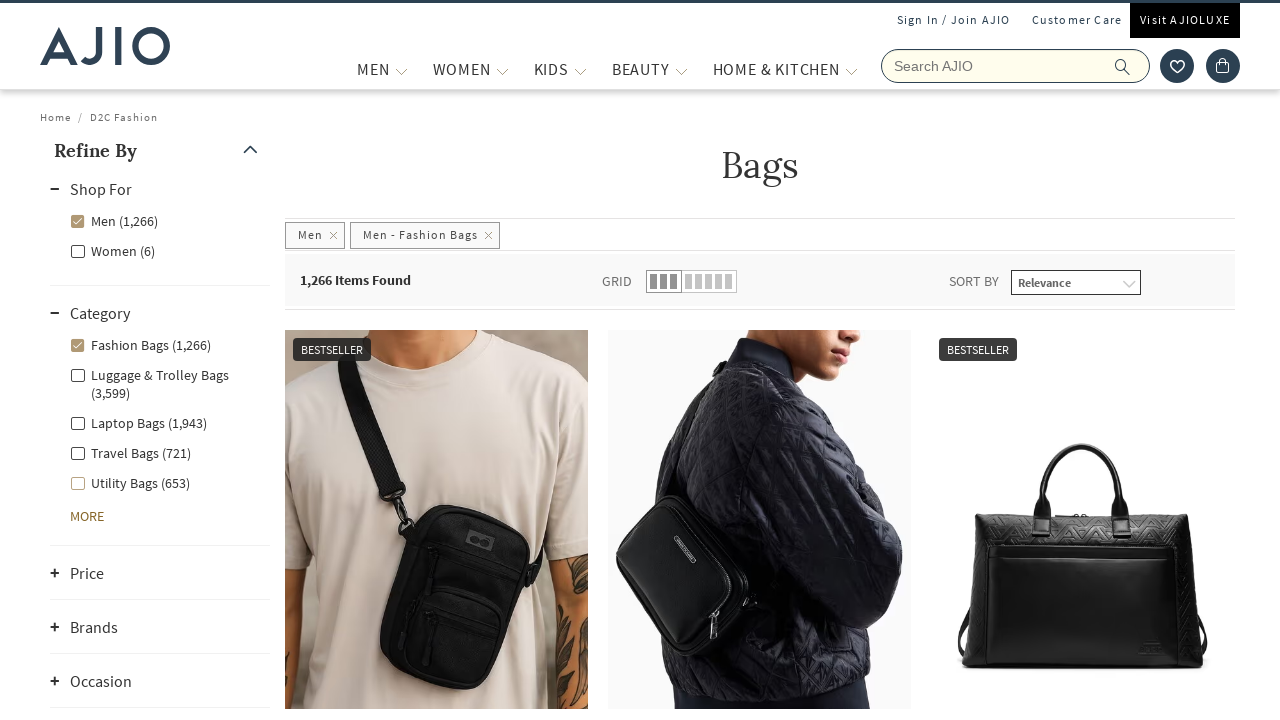